Opens all links from the exercise section in new tabs and retrieves the title of each opened page

Starting URL: https://www.w3schools.com/

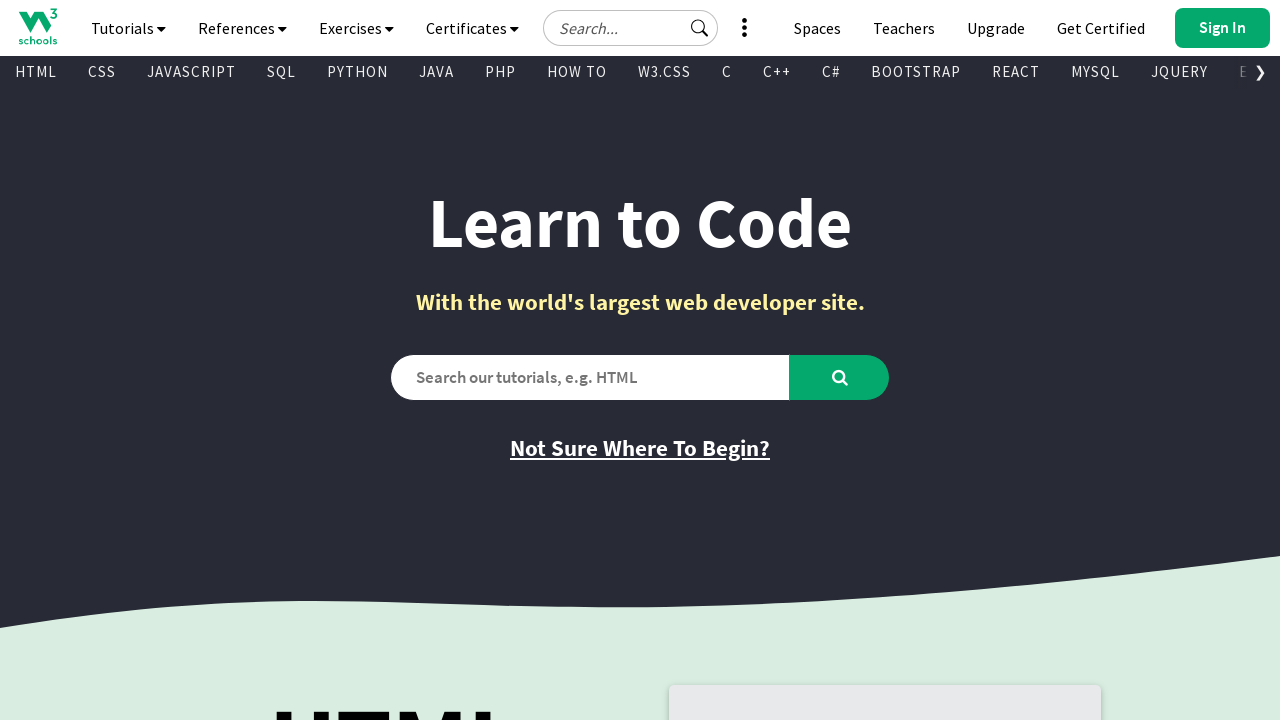

Navigated to https://www.w3schools.com/
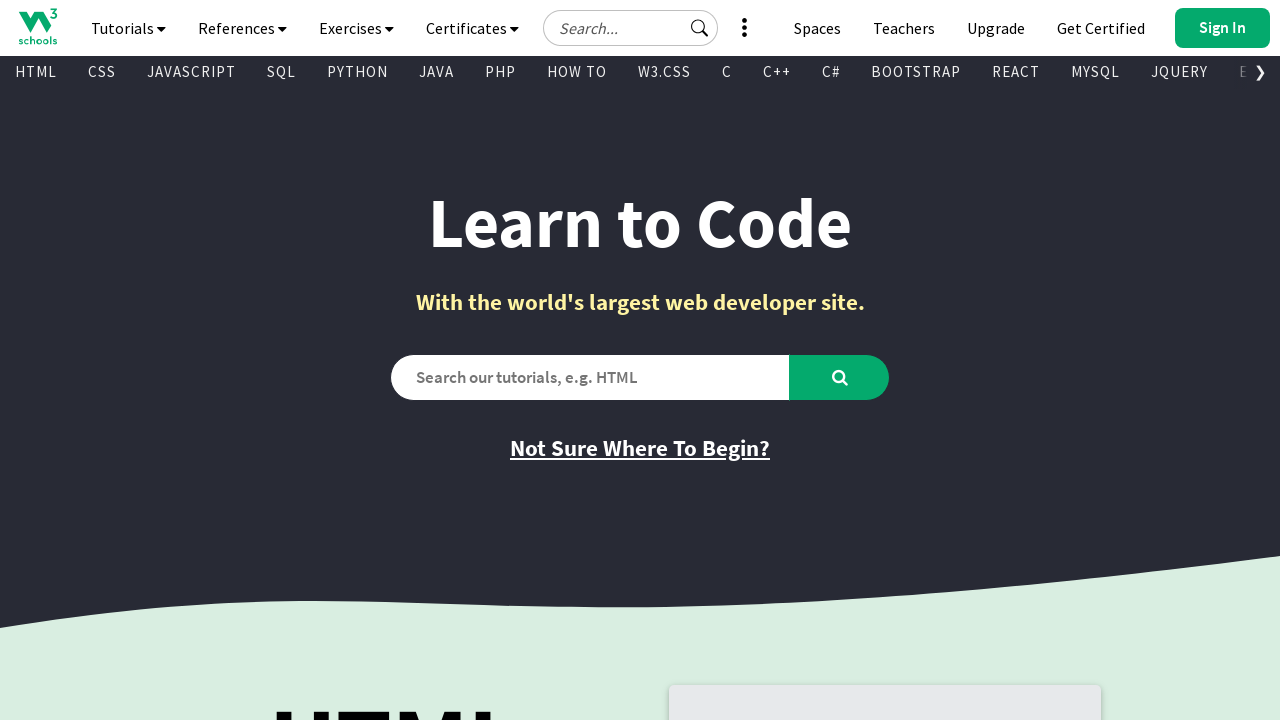

Located exercise section container
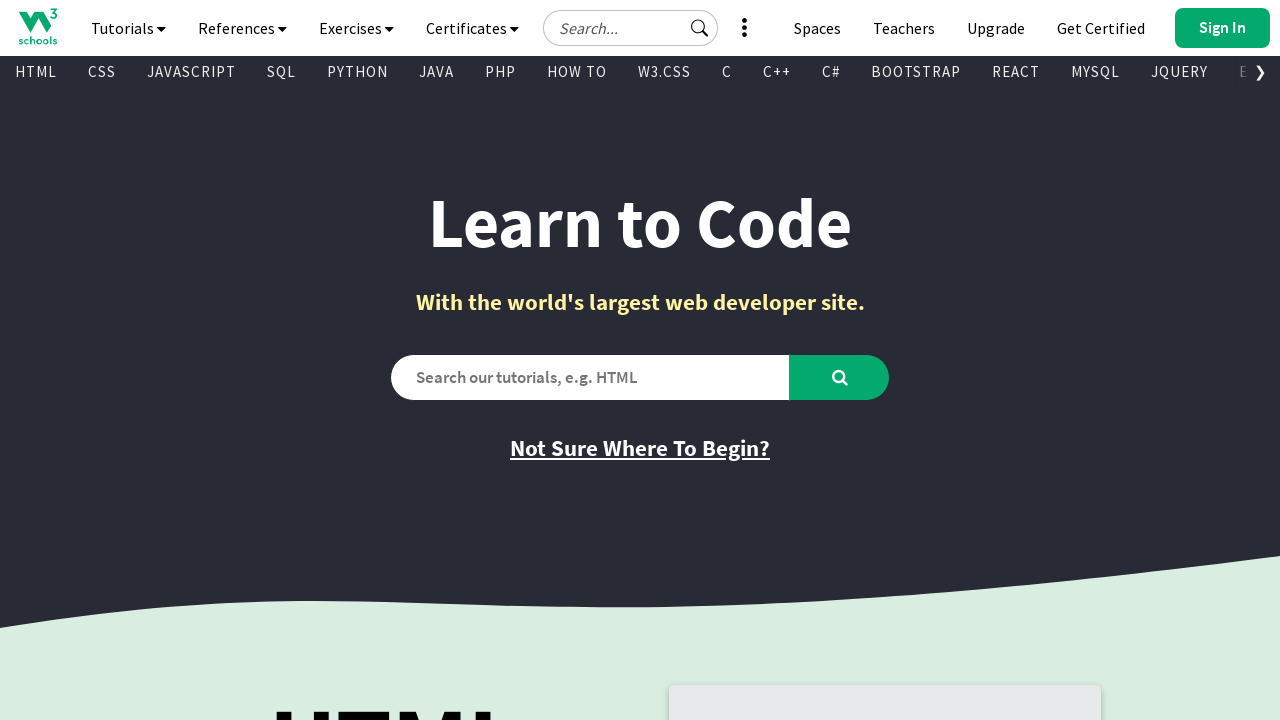

Retrieved all links from exercise section
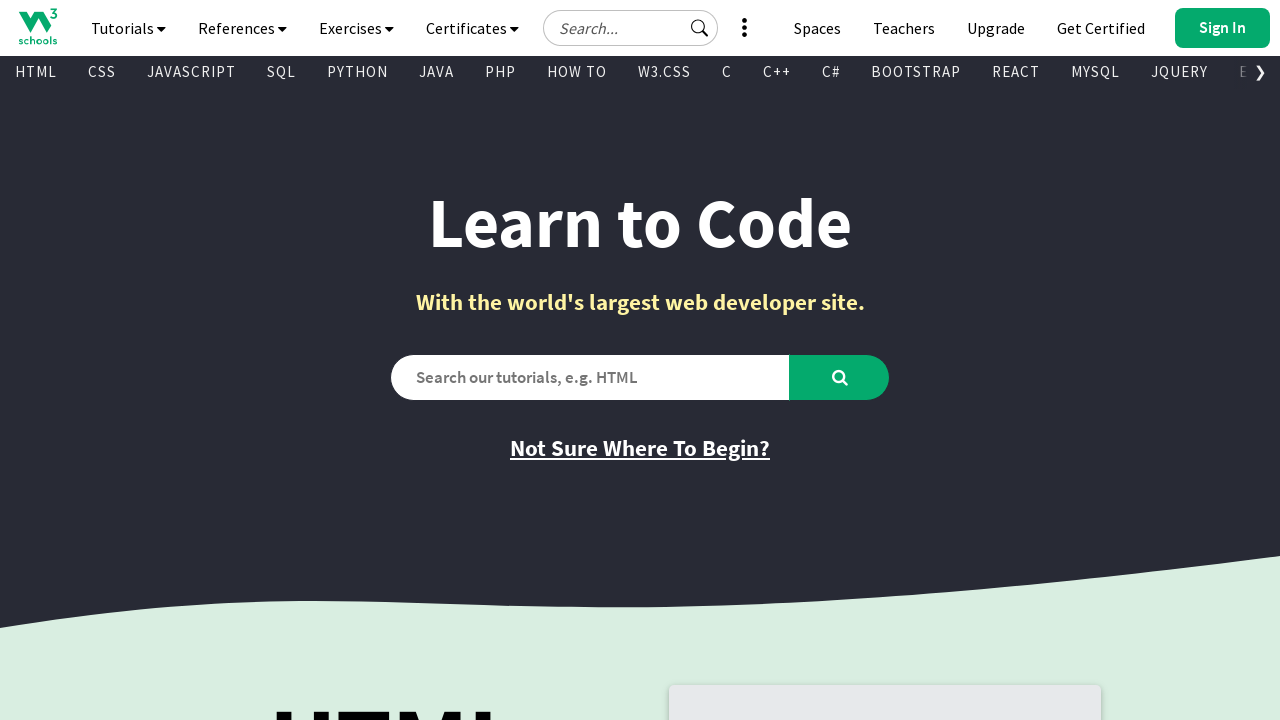

Retrieved and printed original page title: W3Schools Online Web Tutorials
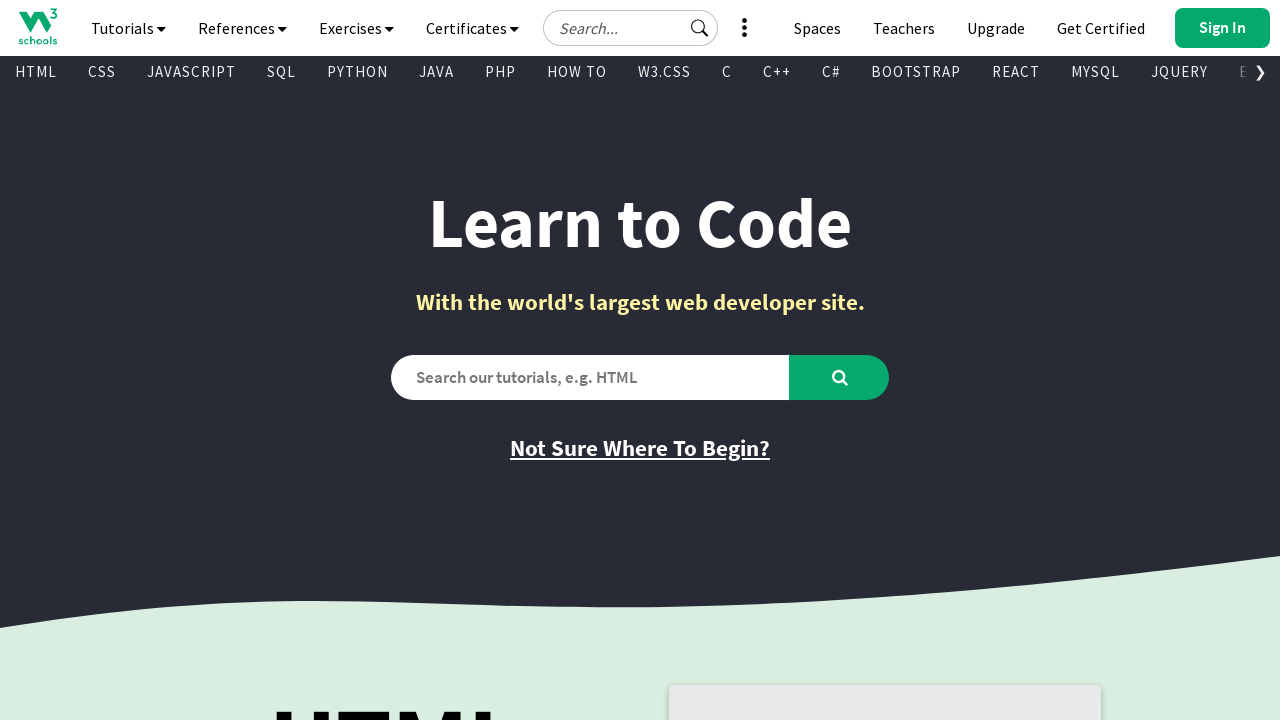

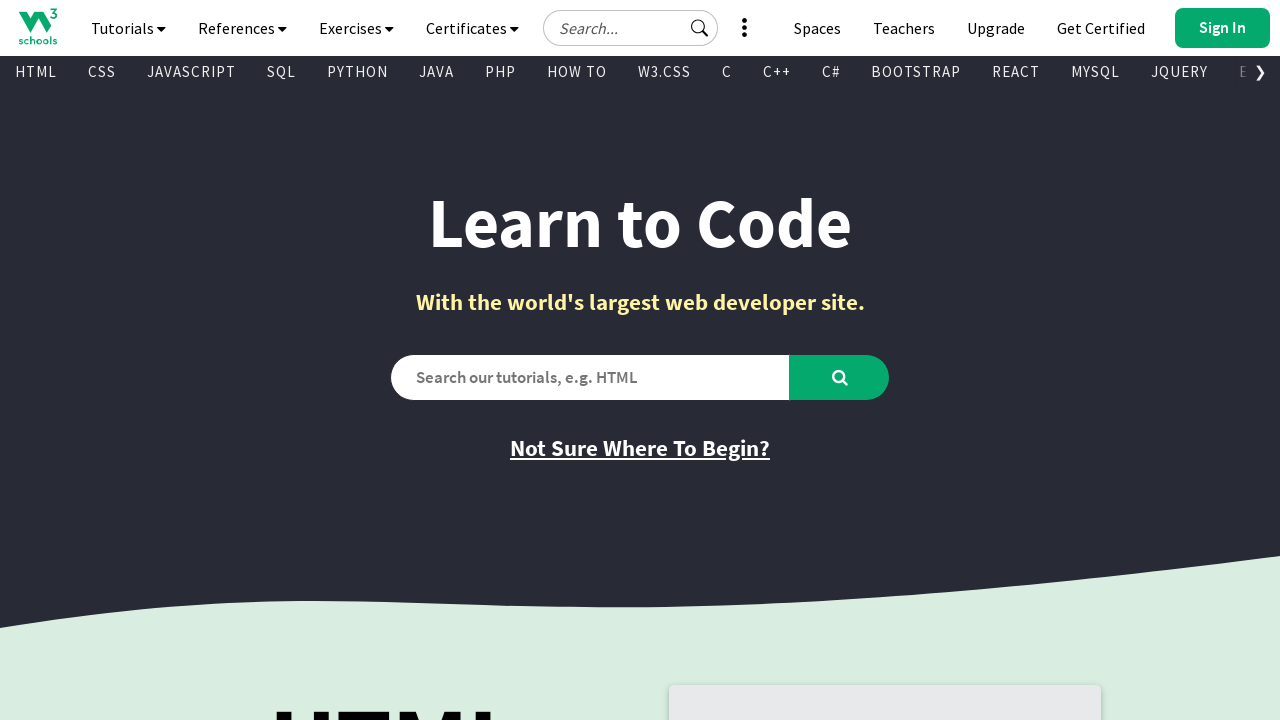